Retrieves a value from an element attribute, performs a mathematical calculation, fills the result in a form field, selects checkboxes, and submits the form

Starting URL: https://suninjuly.github.io/get_attribute.html

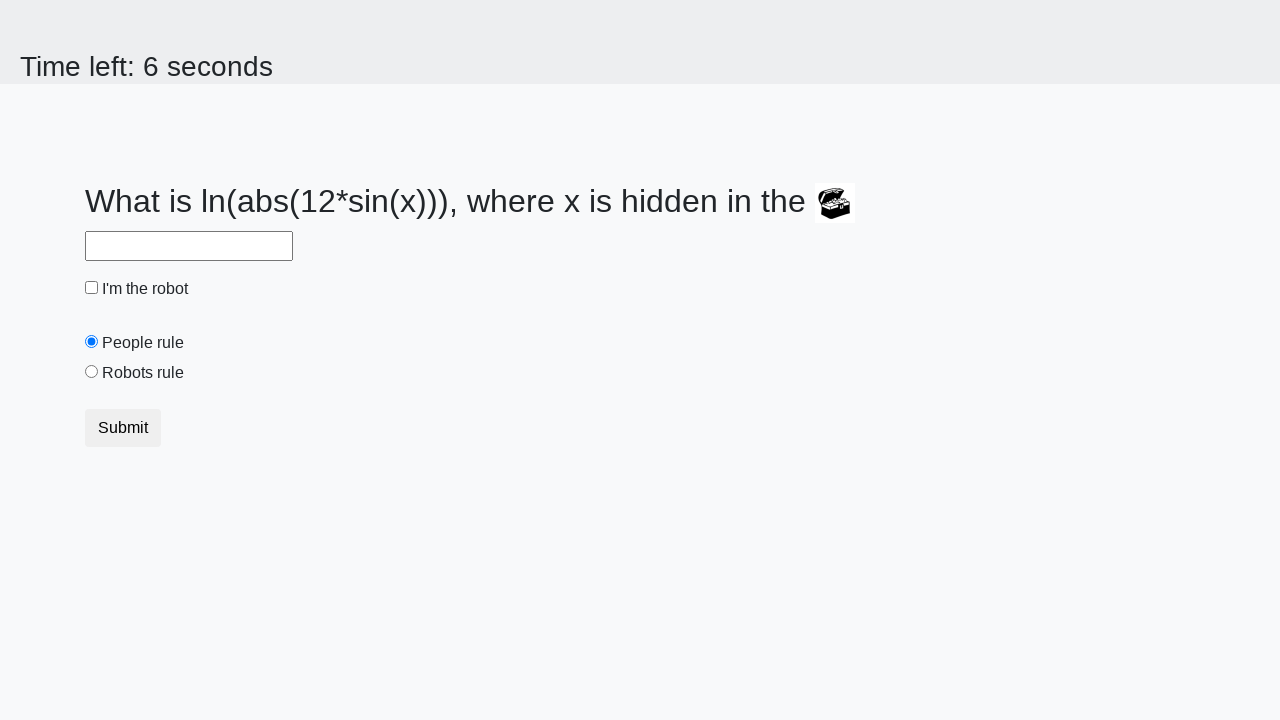

Retrieved valuex attribute from treasure element
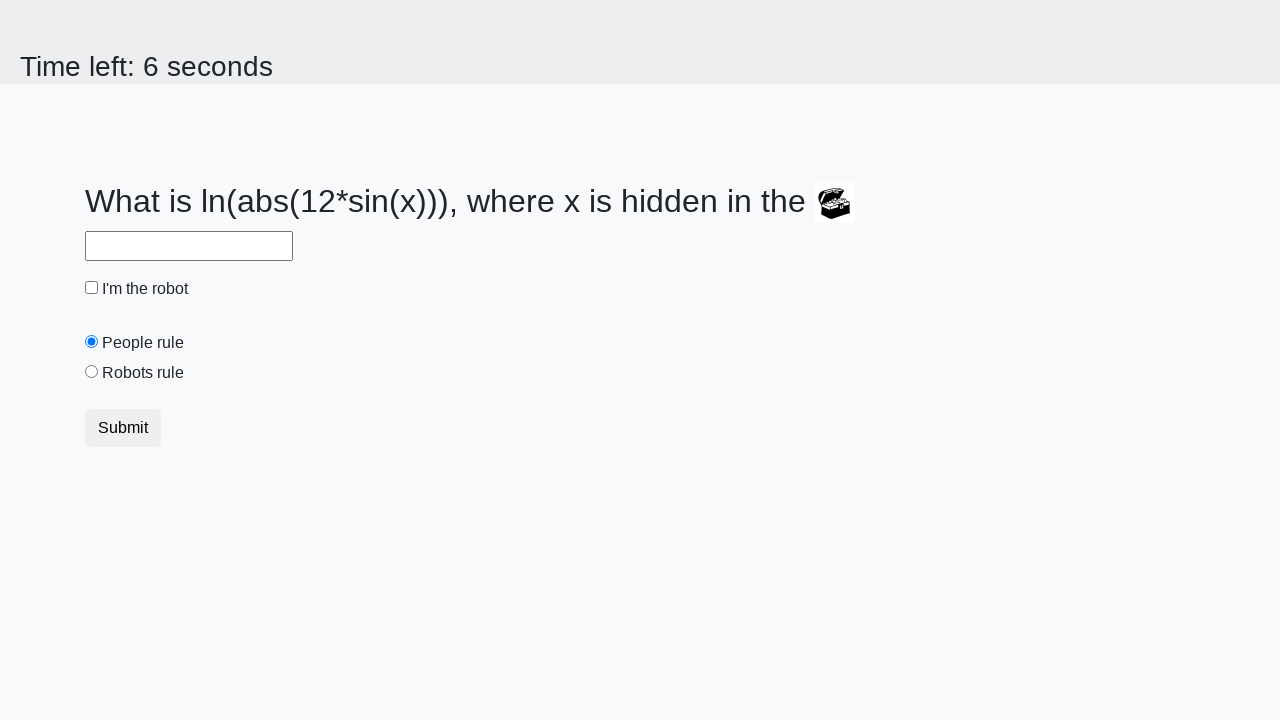

Calculated mathematical result using formula: log(abs(12*sin(x)))
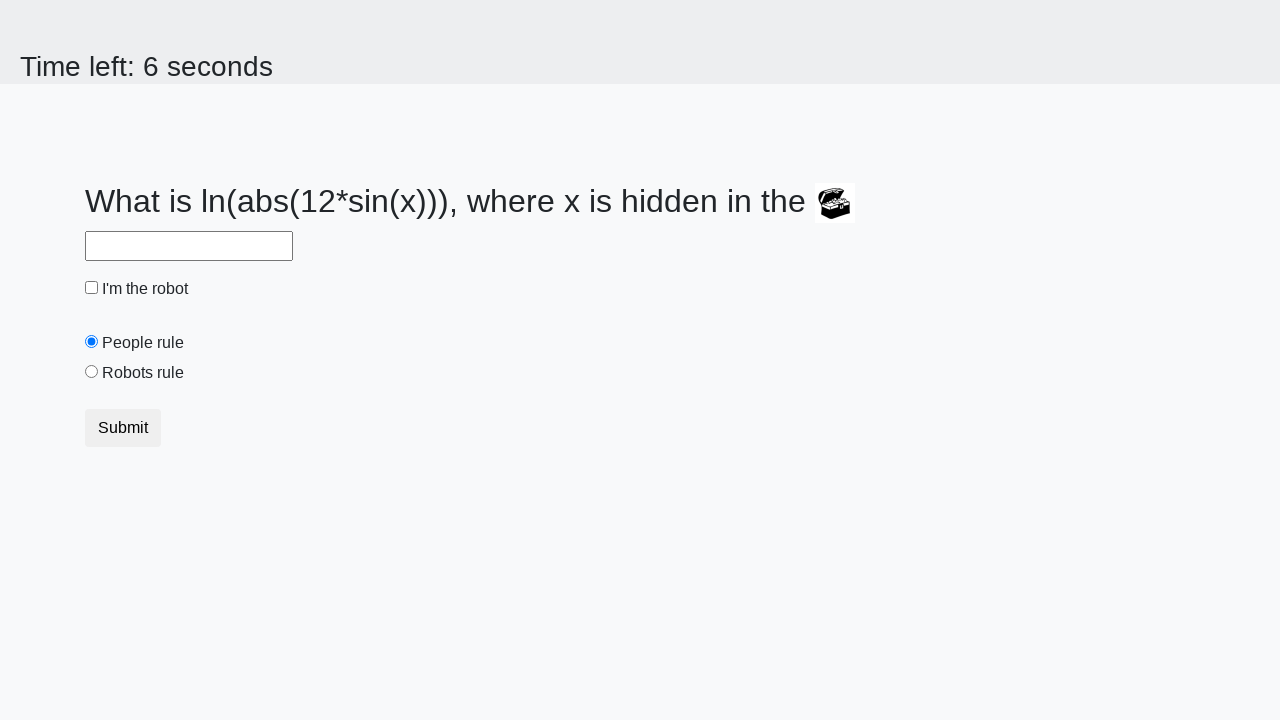

Filled answer field with calculated value on #answer
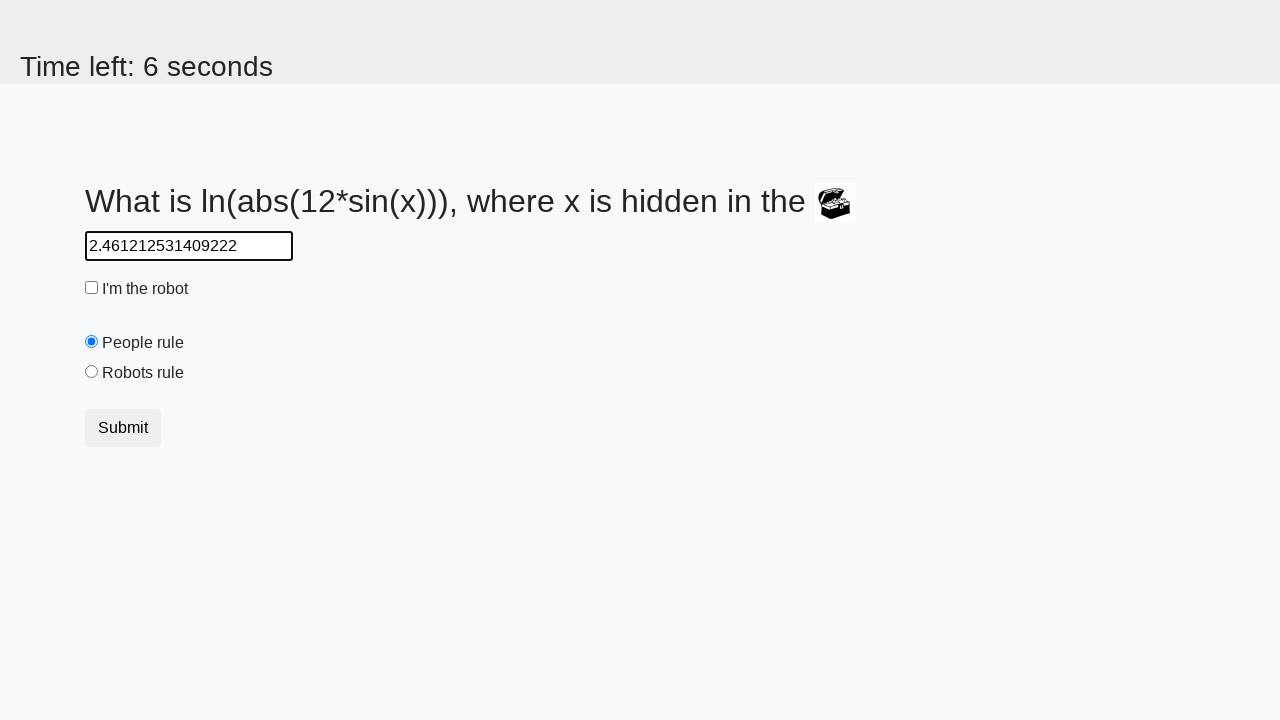

Clicked robot checkbox at (92, 288) on #robotCheckbox
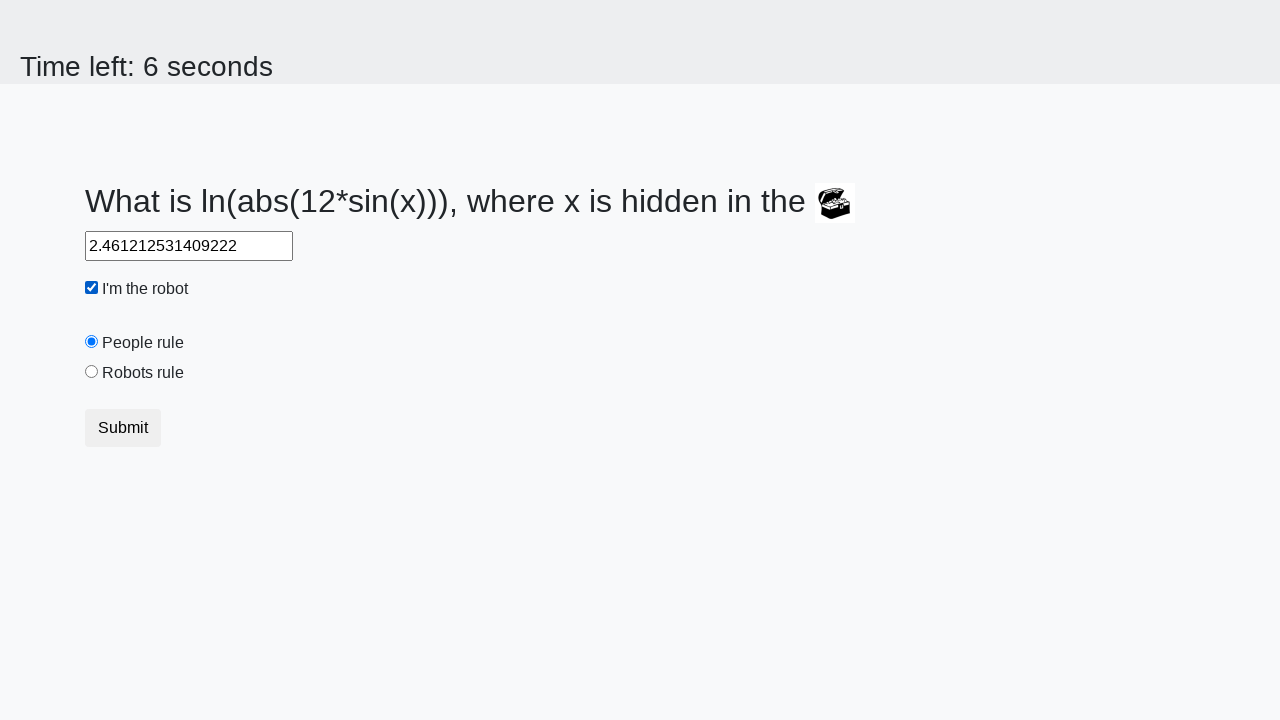

Clicked robots rule radio button at (92, 372) on #robotsRule
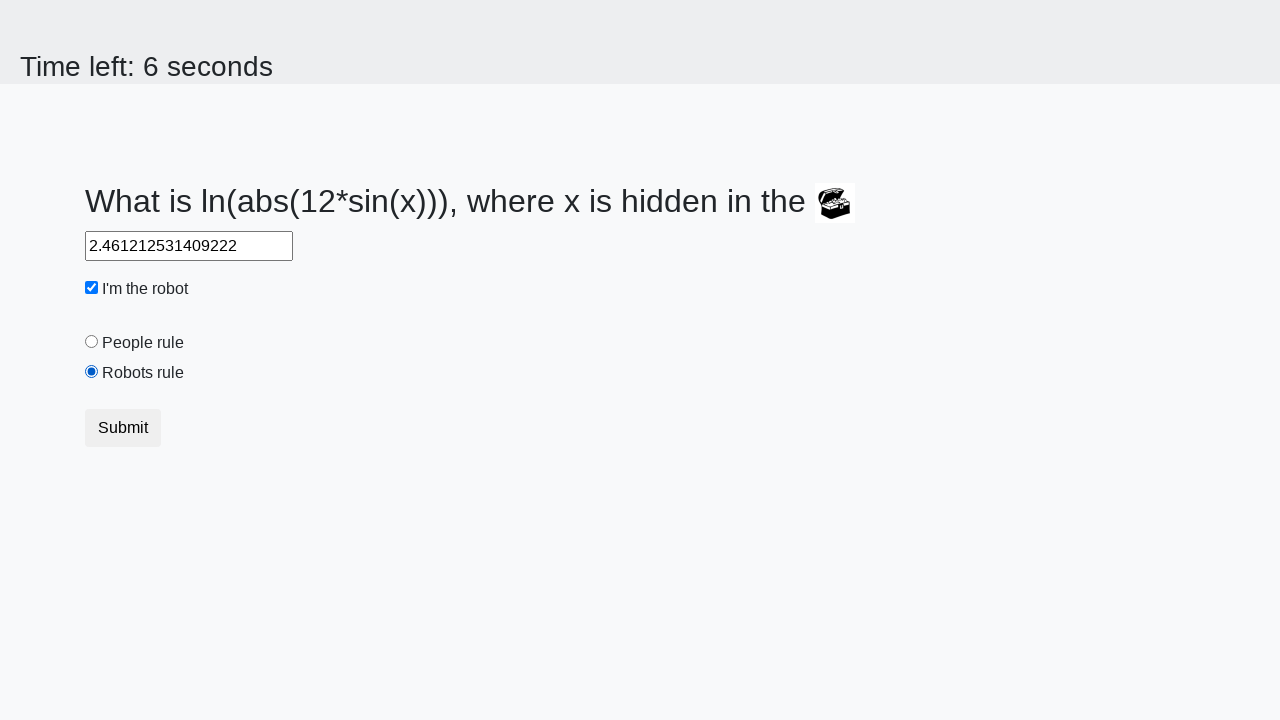

Submitted the form at (123, 428) on [type="submit"]
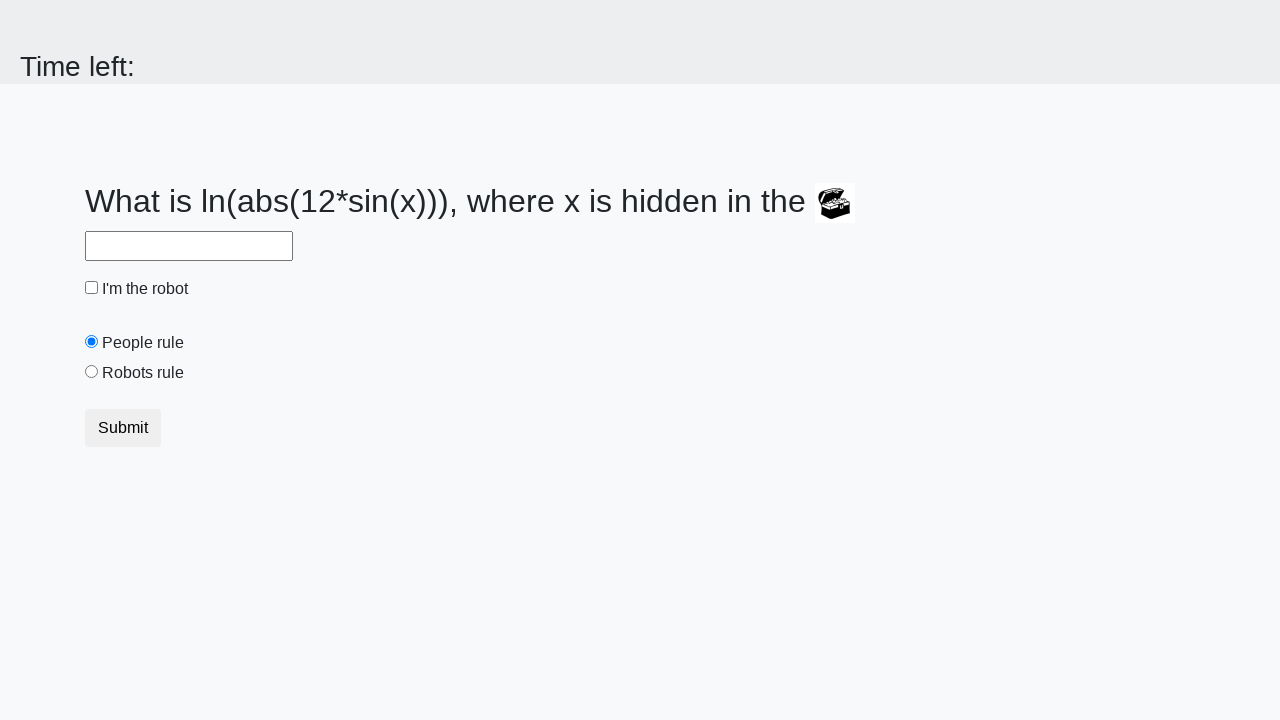

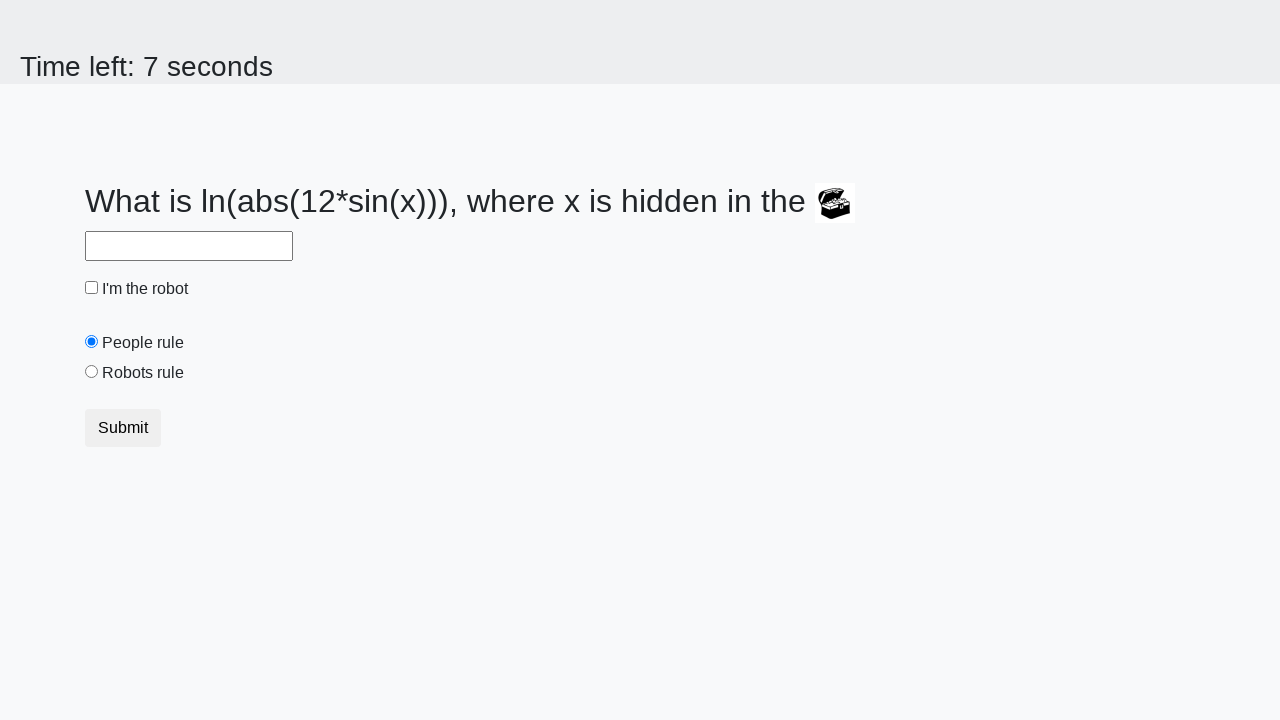